Navigates to the Unicamp university portal, clicks on a menu link, then clicks on a table link to navigate through the website

Starting URL: https://www.dac.unicamp.br/portal/

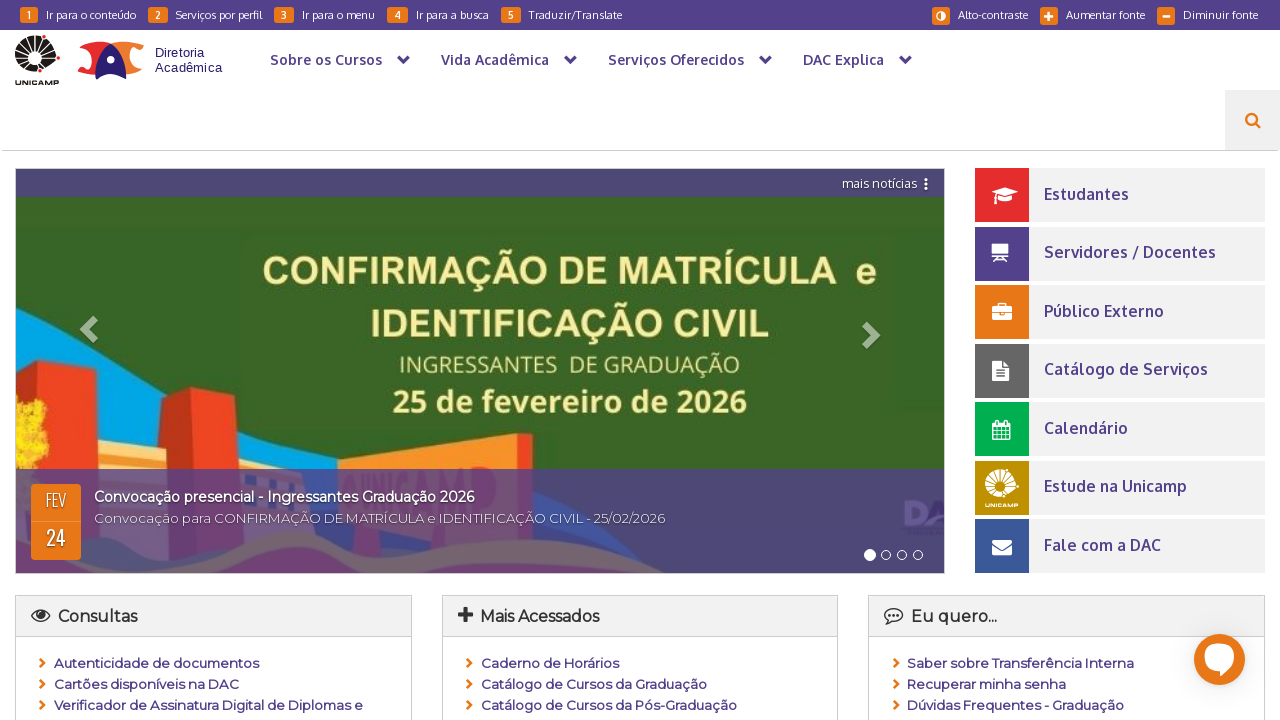

Waited for 5th menu item link to load
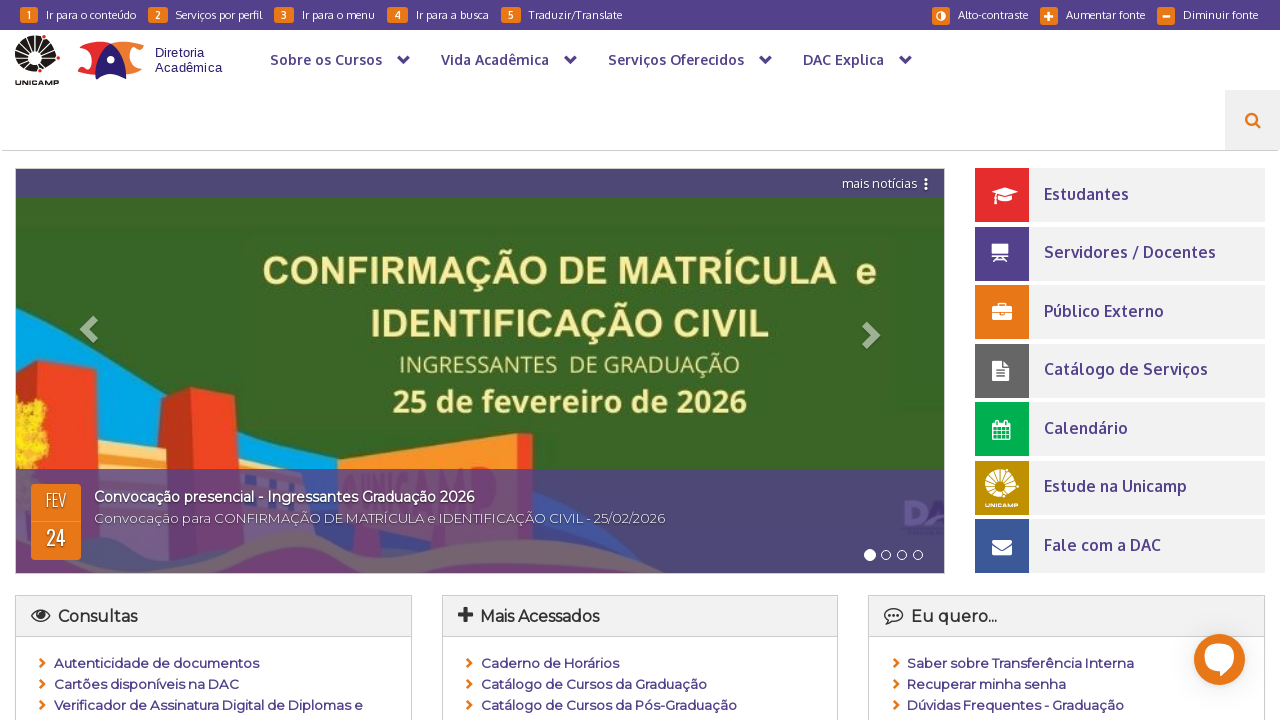

Clicked on the 5th menu item link at (1120, 429) on xpath=/html/body/section[1]/div/div/div[2]/ul/li[5]/a
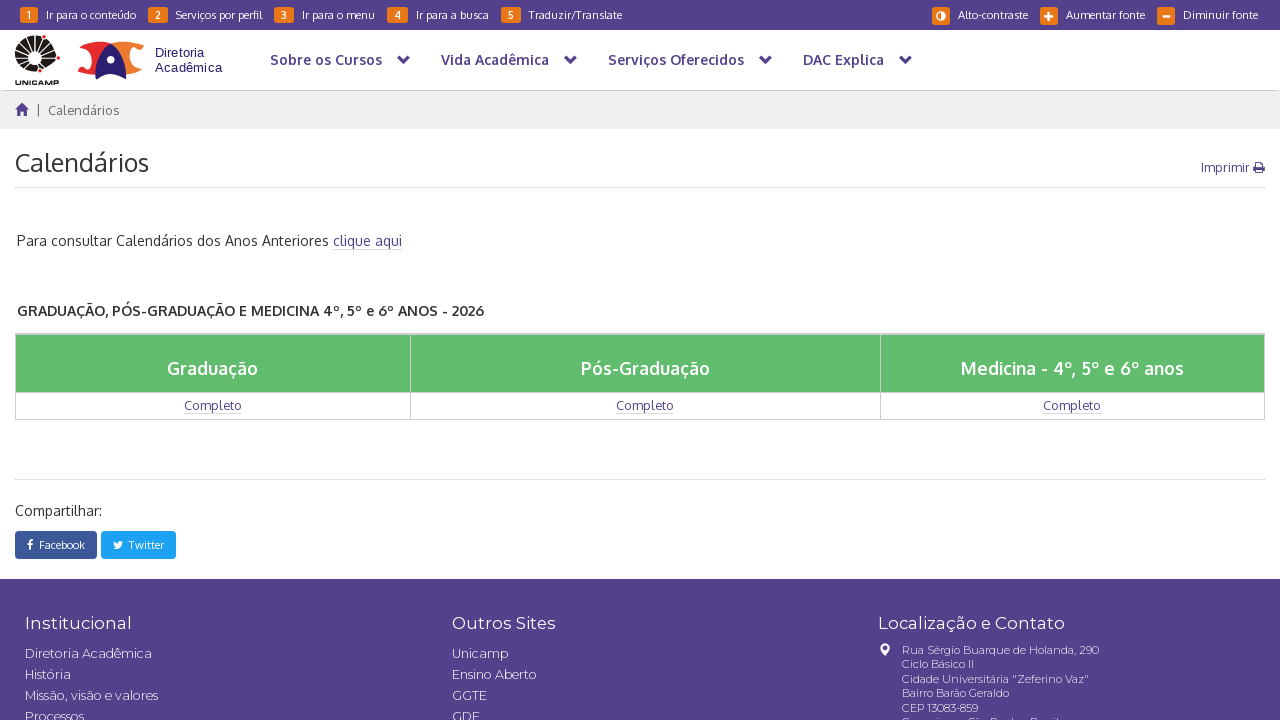

Waited for table link to load
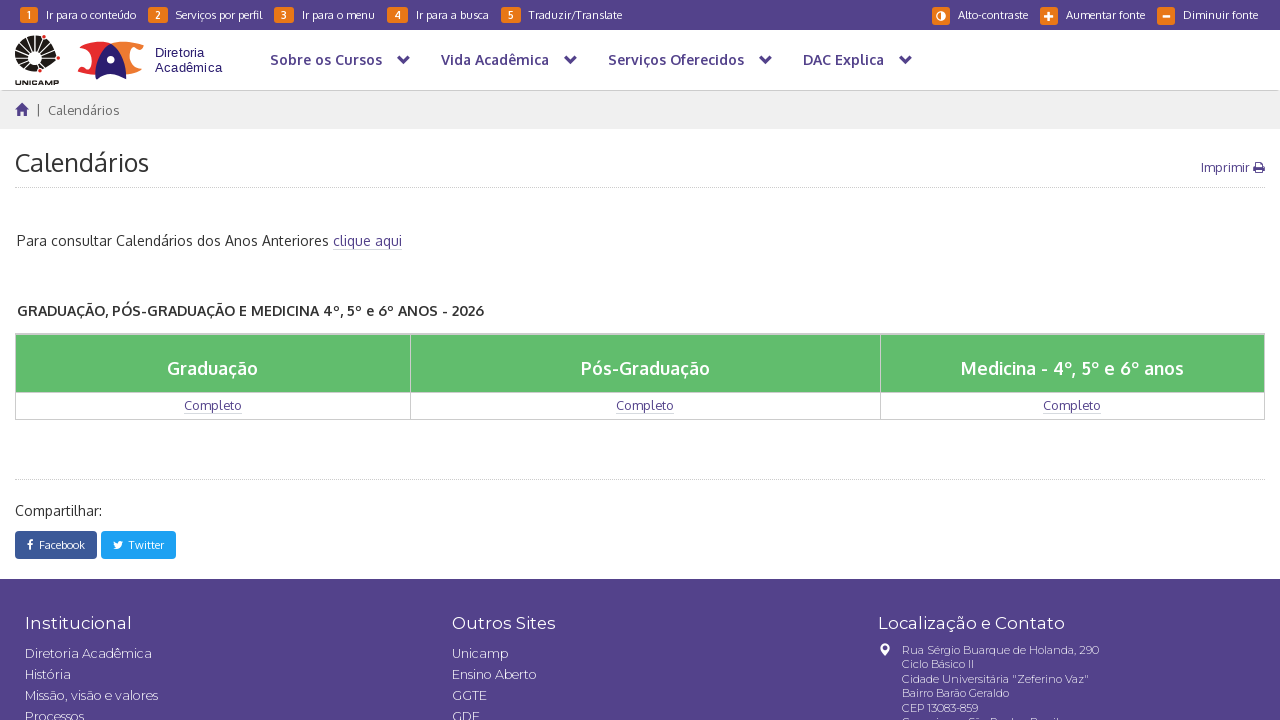

Clicked on the table link in the second row at (213, 405) on xpath=//*[@id='conteudo']/div[1]/table/tbody/tr[2]/td[1]/a
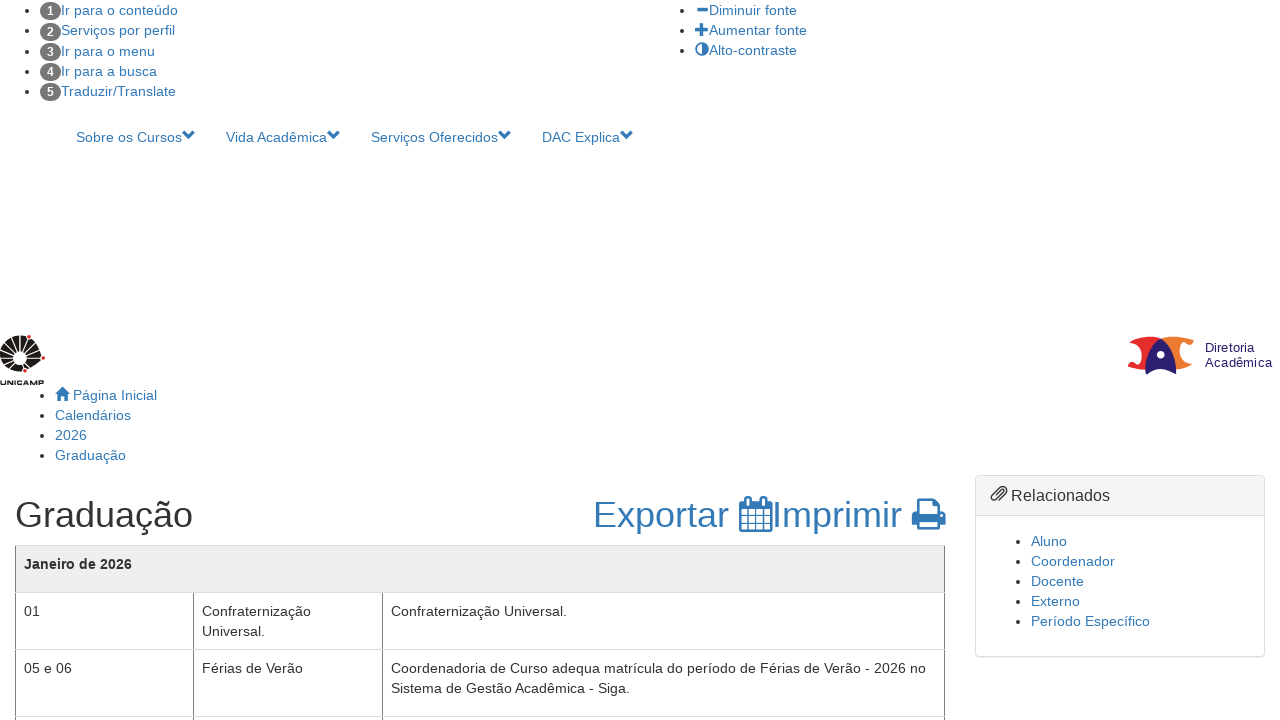

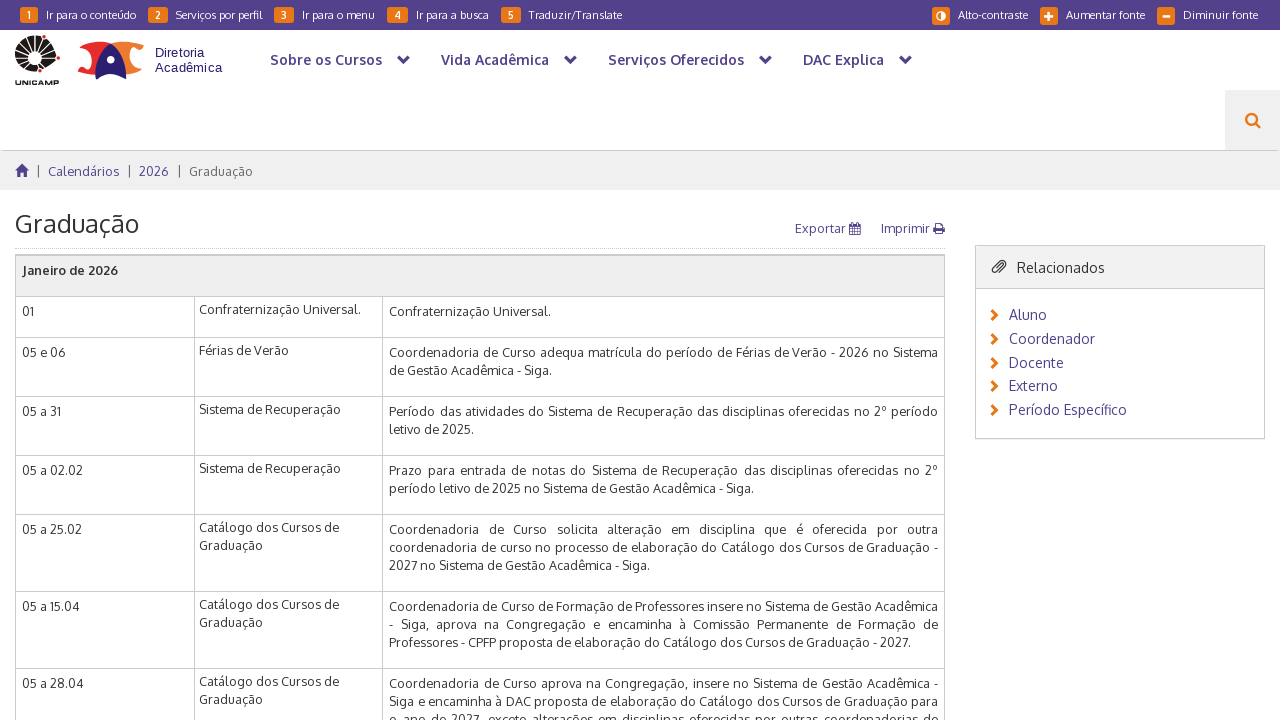